Tests clicking the login button on the Sauce Demo login page without entering credentials, likely to verify form validation behavior

Starting URL: https://www.saucedemo.com/

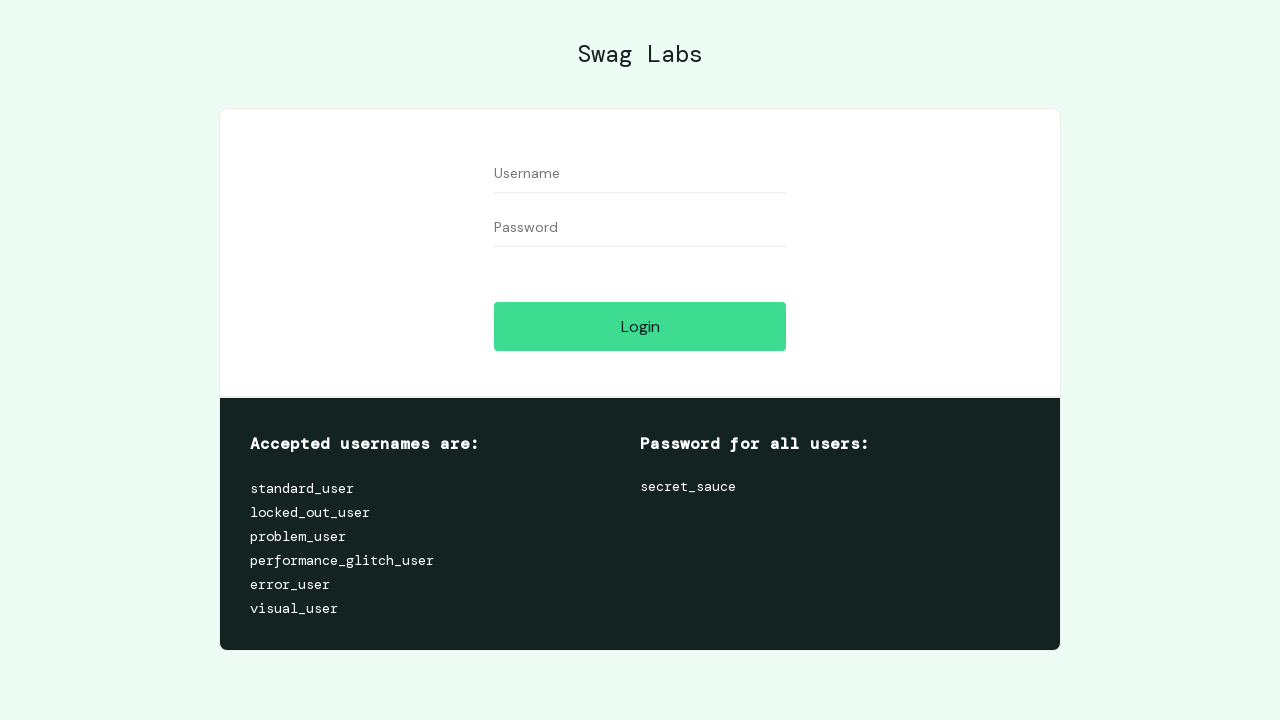

Navigated to Sauce Demo login page
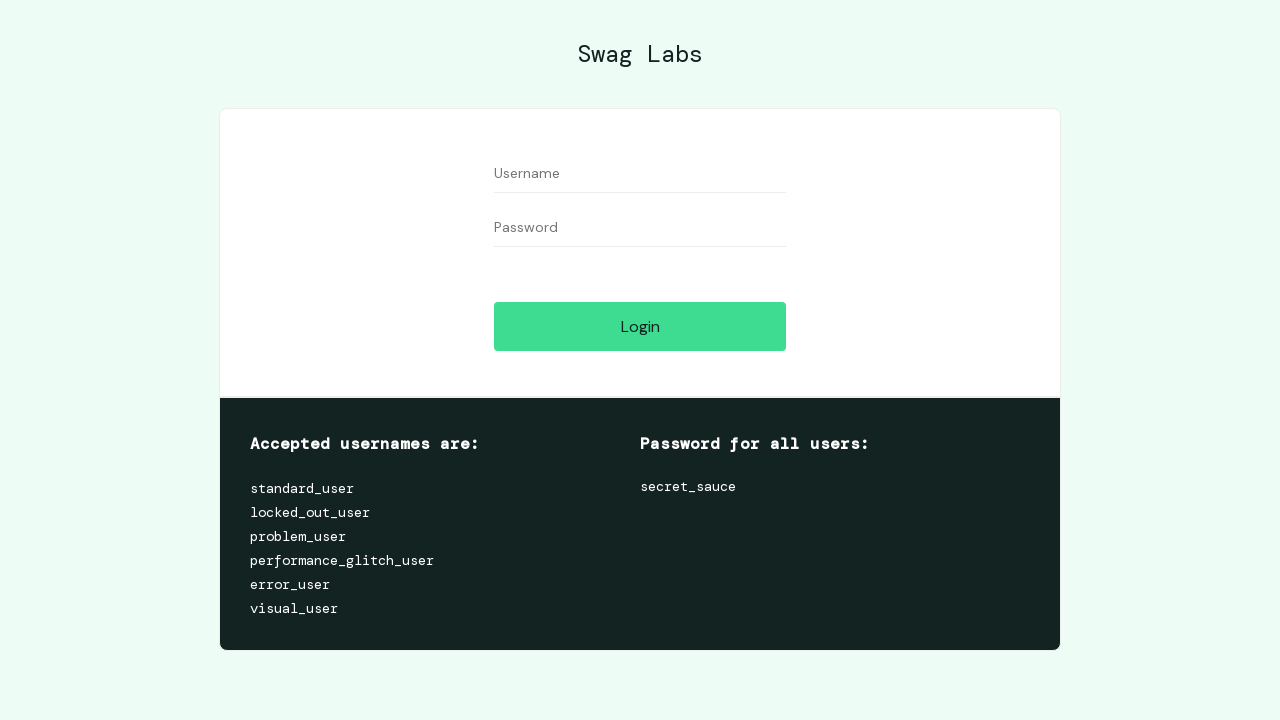

Clicked login button without entering credentials to test form validation at (640, 326) on #login-button
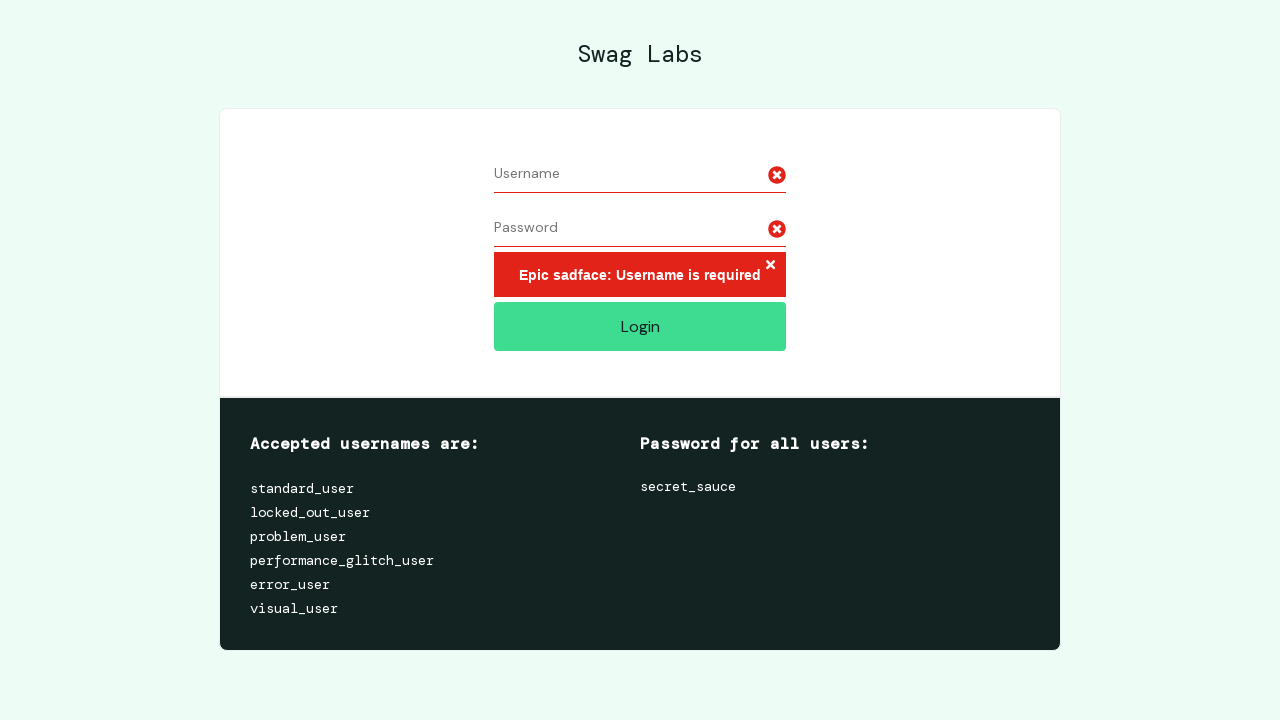

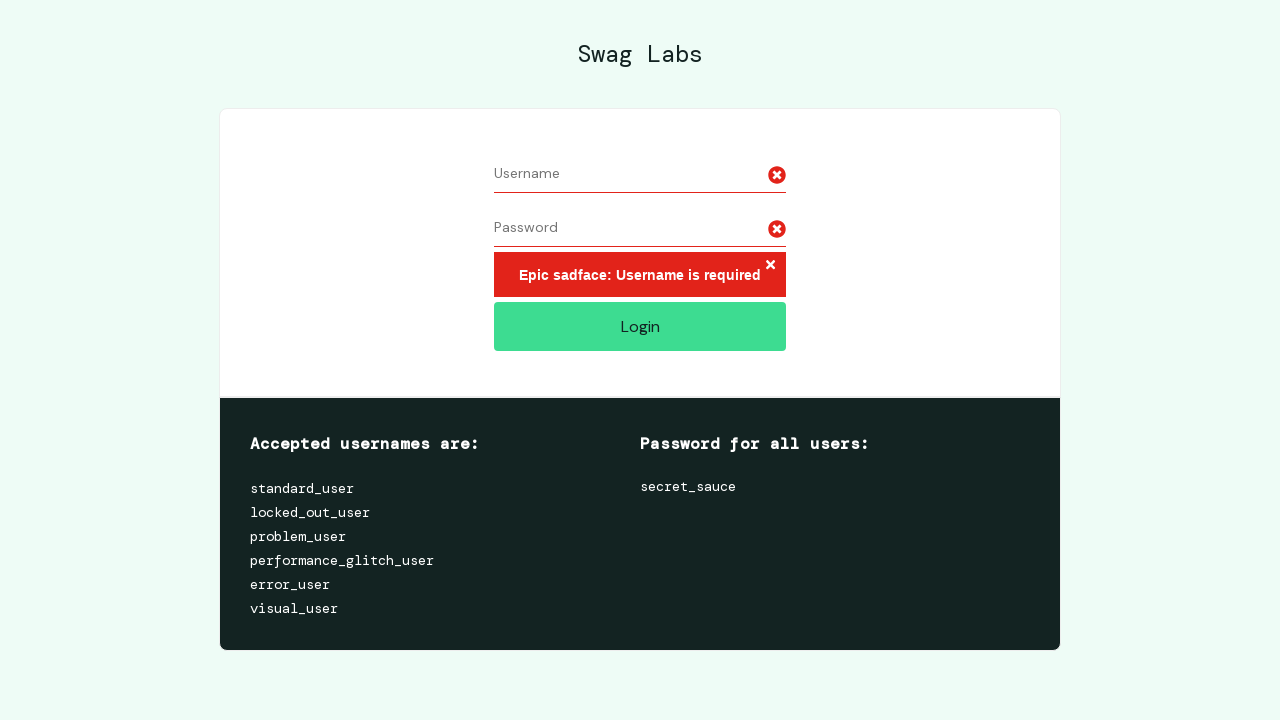